Tests the Broken Links - Images section by clicking valid and broken links

Starting URL: https://demoqa.com/

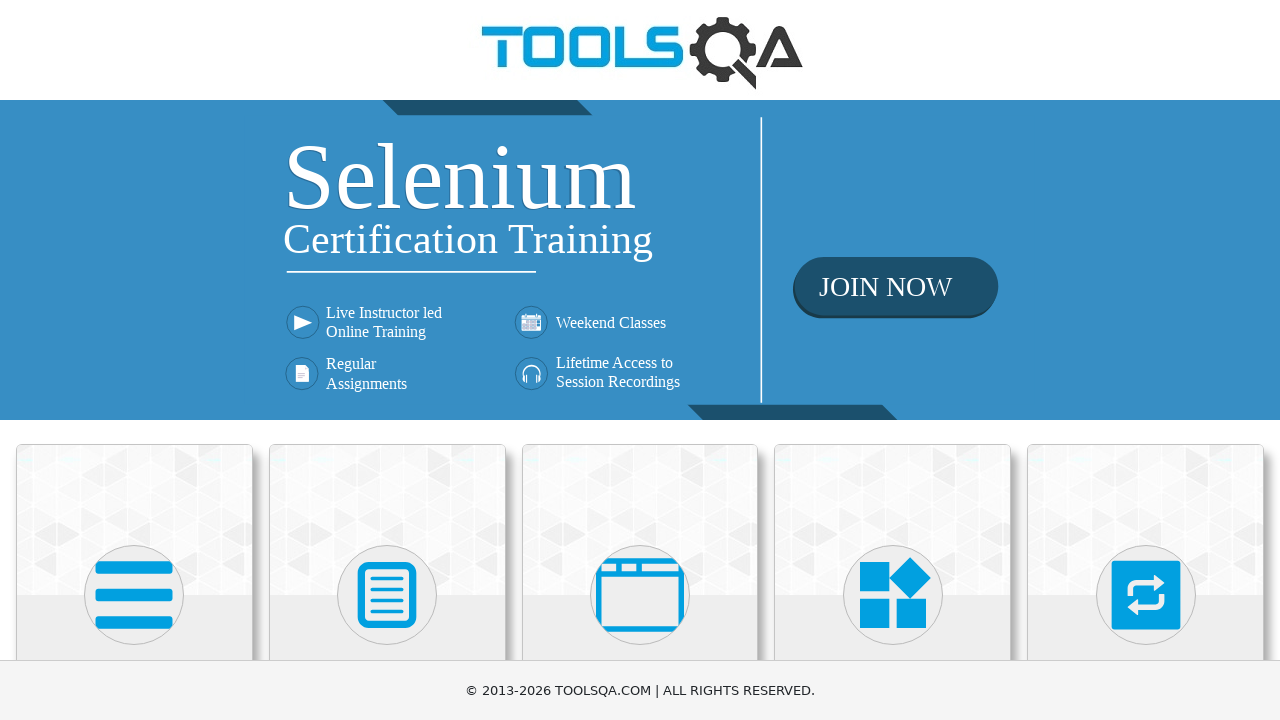

Clicked on Elements card at (134, 360) on text=Elements
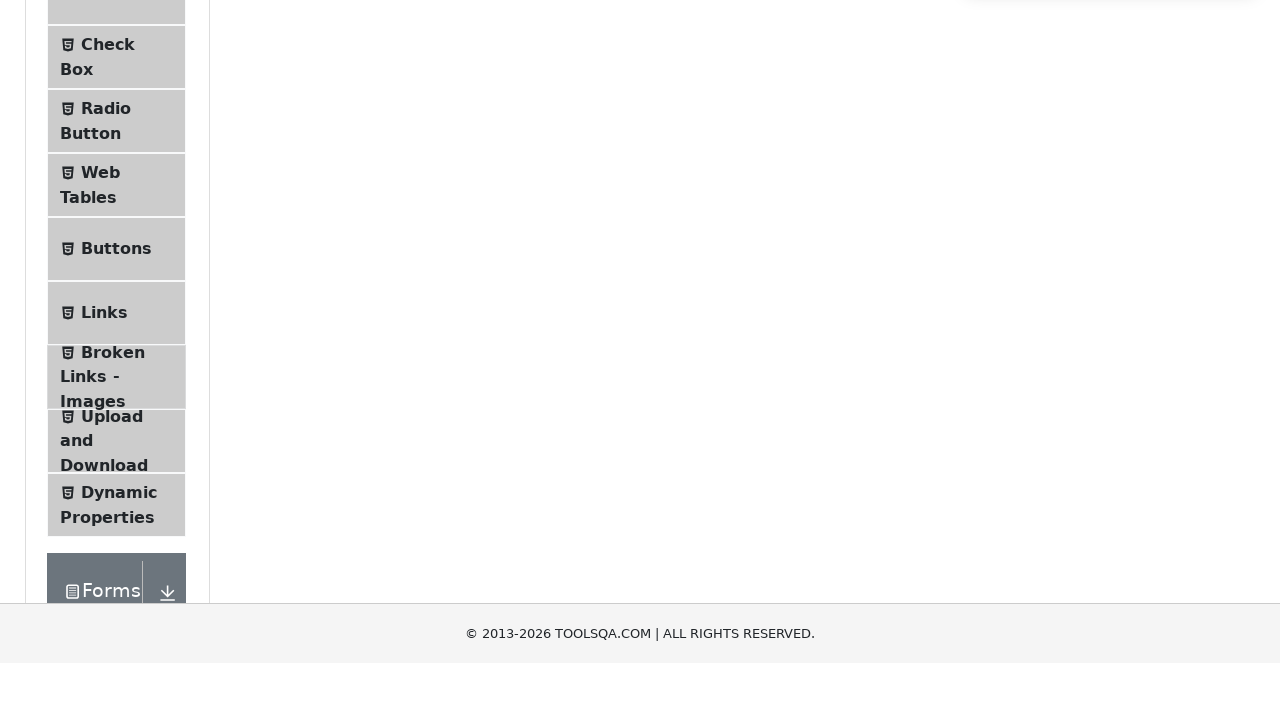

Clicked on Broken Links - Images menu item at (113, 620) on text=Broken Links - Images
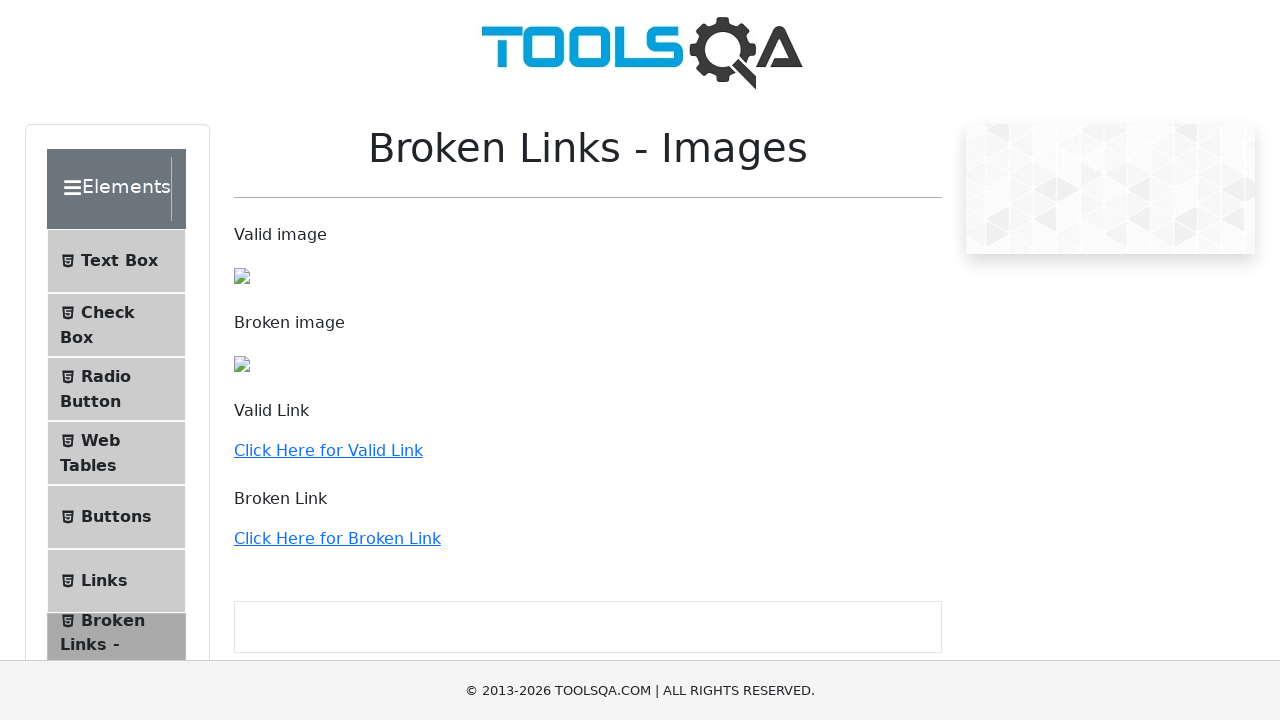

Clicked on valid link at (328, 450) on text=Click Here for Valid Link
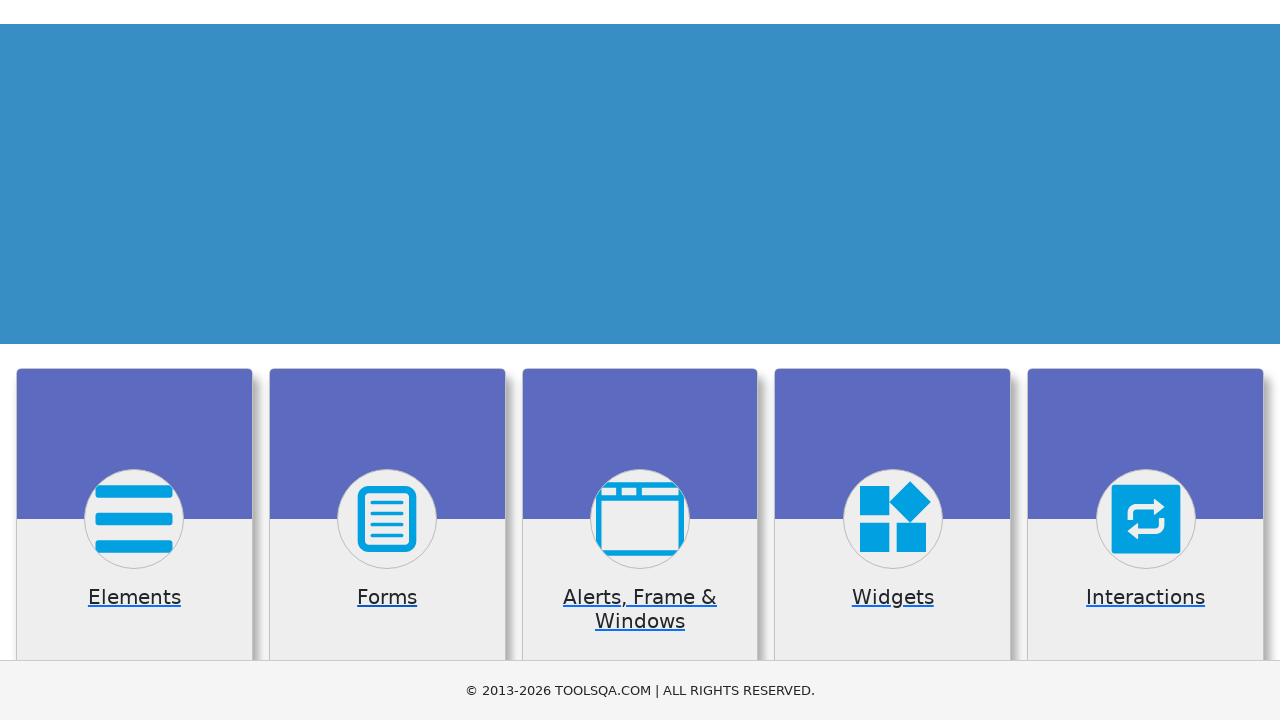

Navigated back to https://demoqa.com/
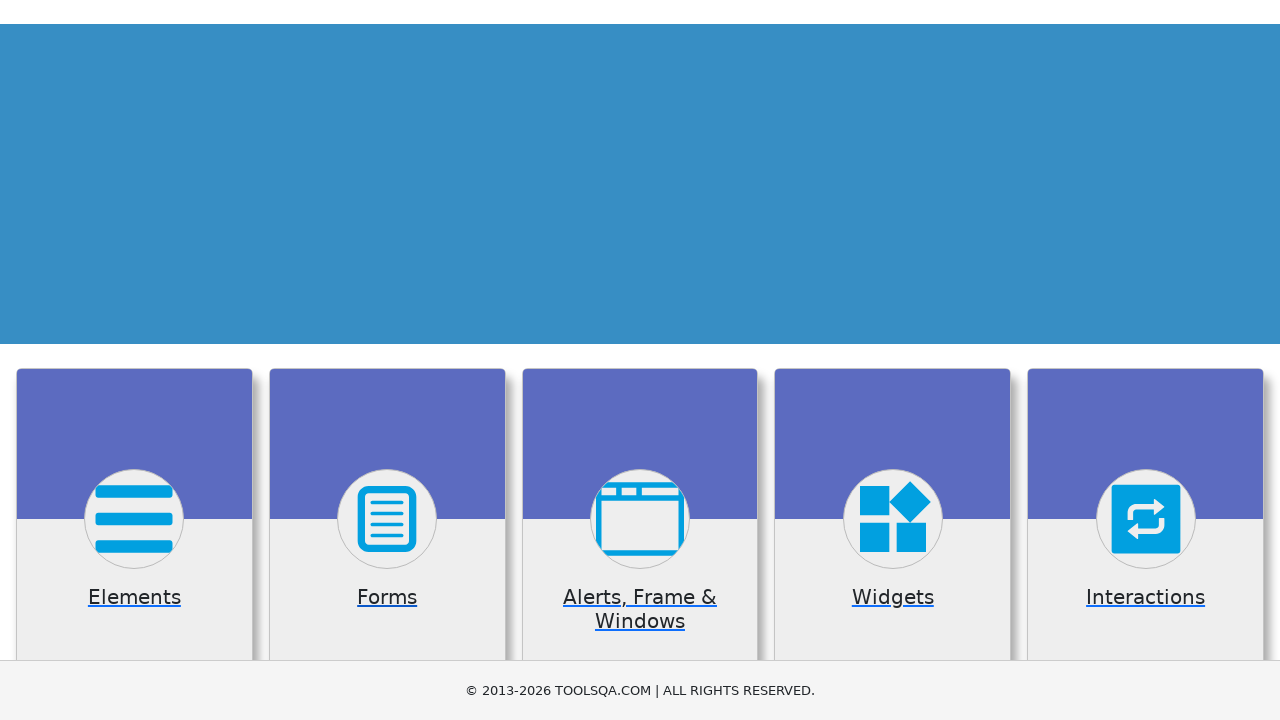

Clicked on Elements card again at (134, 360) on text=Elements
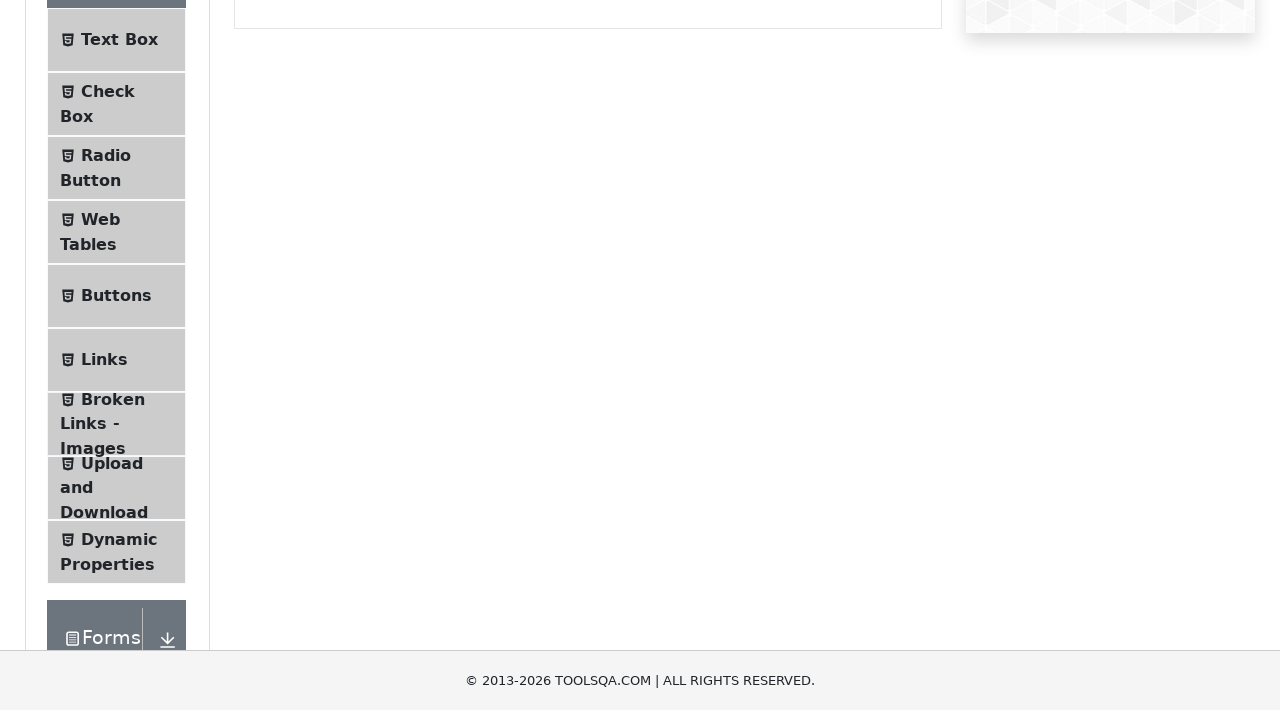

Clicked on Broken Links - Images menu item again at (113, 620) on text=Broken Links - Images
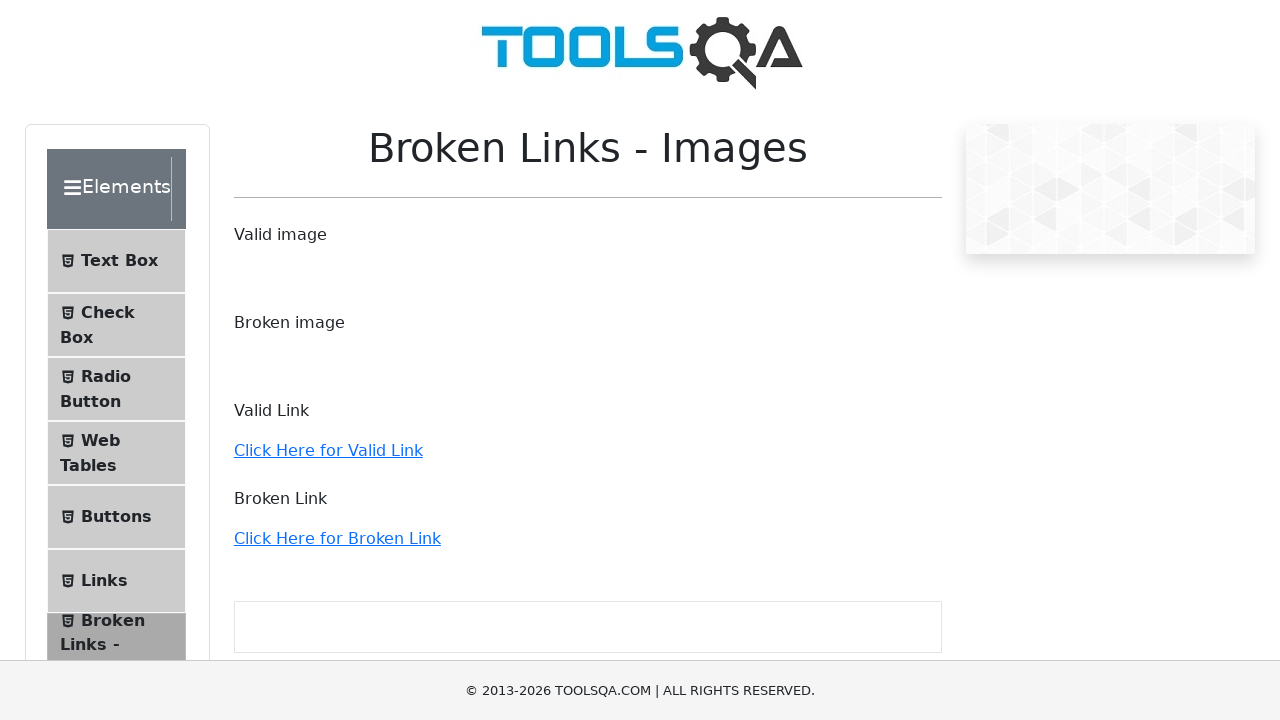

Clicked on broken link at (337, 538) on text=Click Here for Broken Link
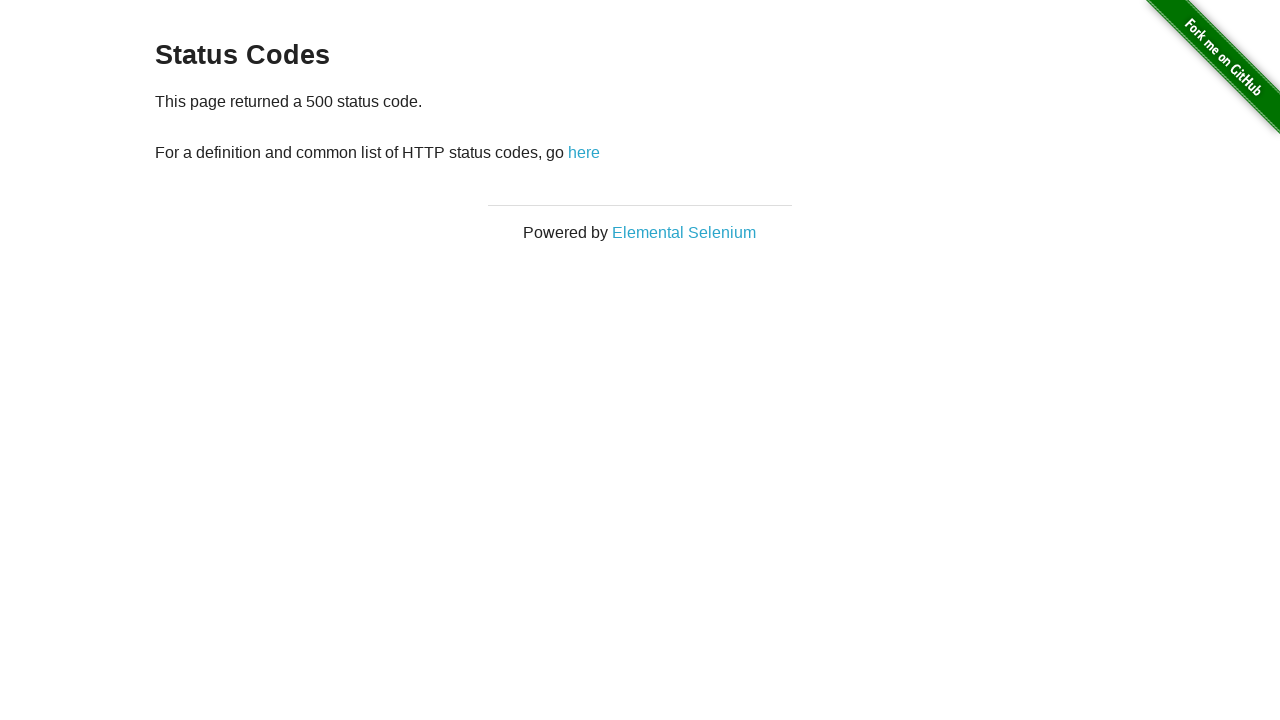

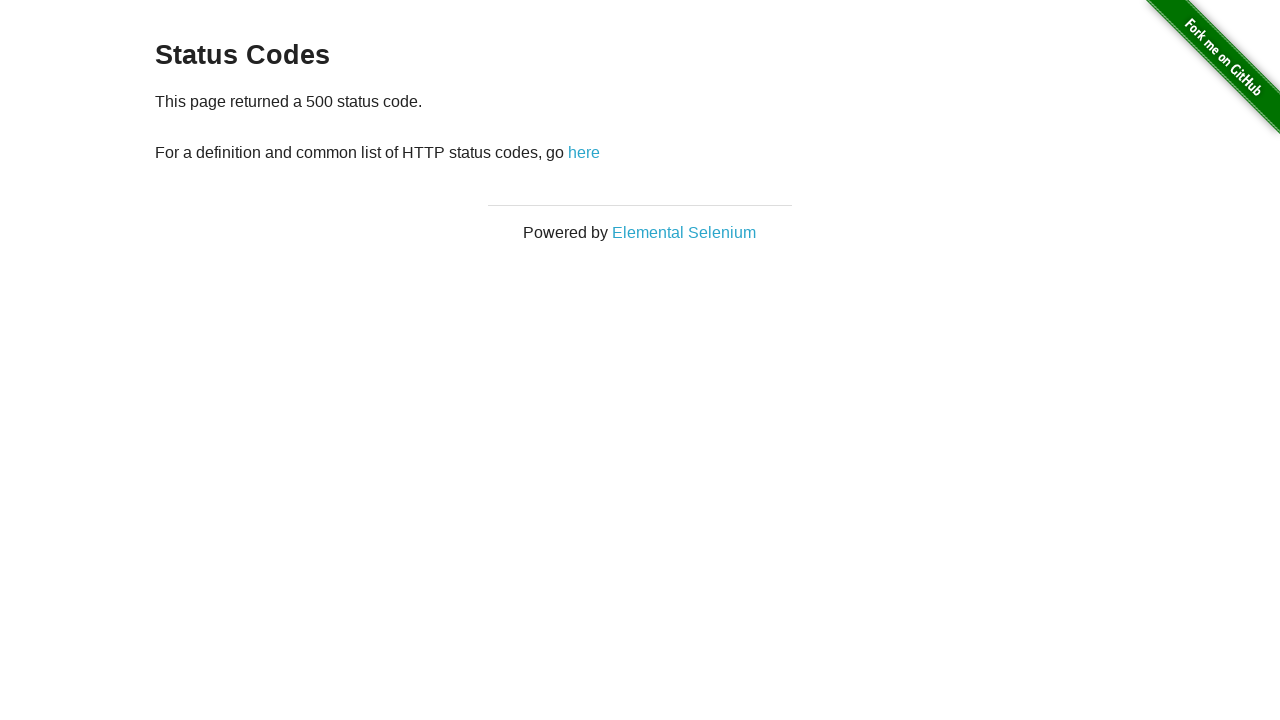